Navigates to JPL Space image gallery and clicks the full image button to display a featured image

Starting URL: https://data-class-jpl-space.s3.amazonaws.com/JPL_Space/index.html

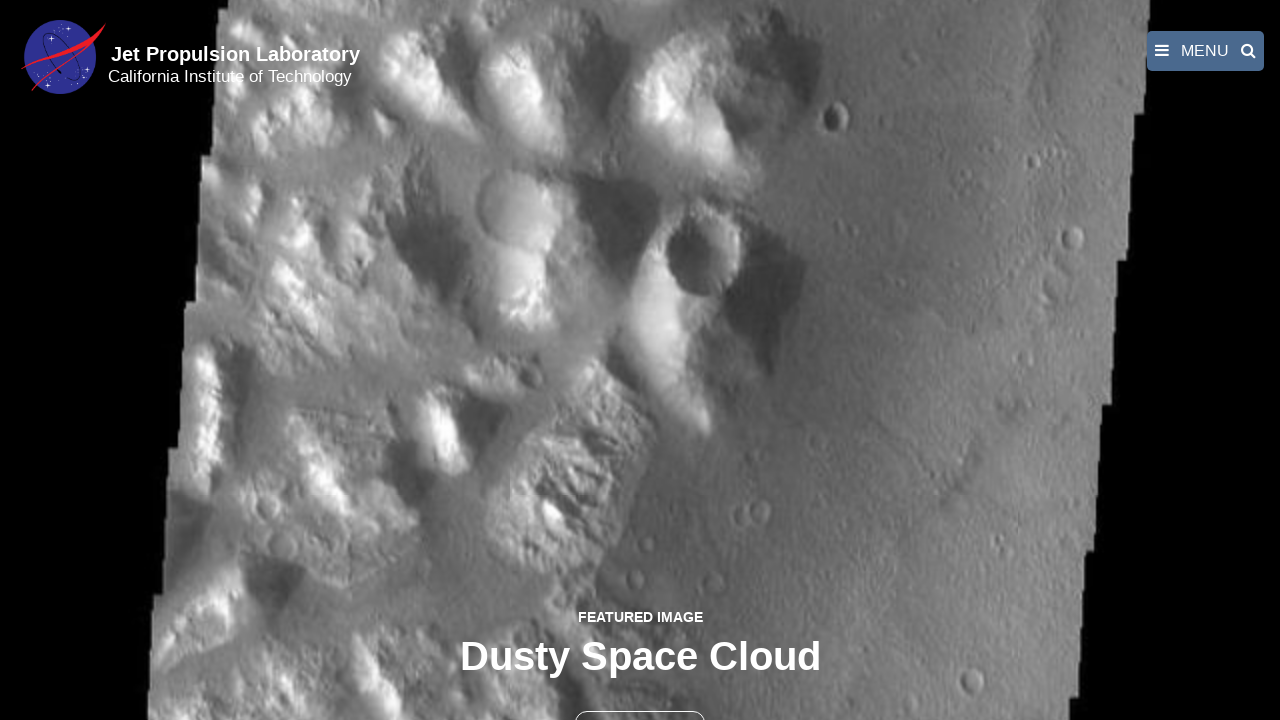

Navigated to JPL Space image gallery
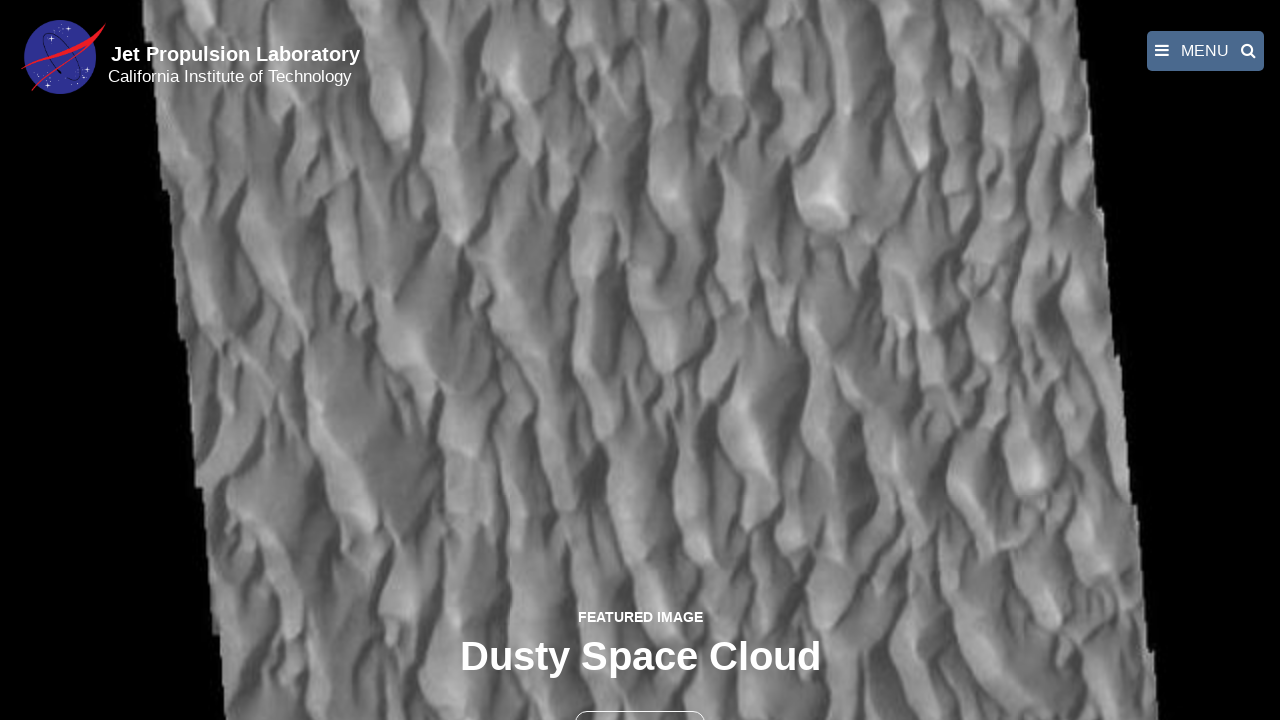

Clicked the full image button to display featured image at (640, 699) on button >> nth=1
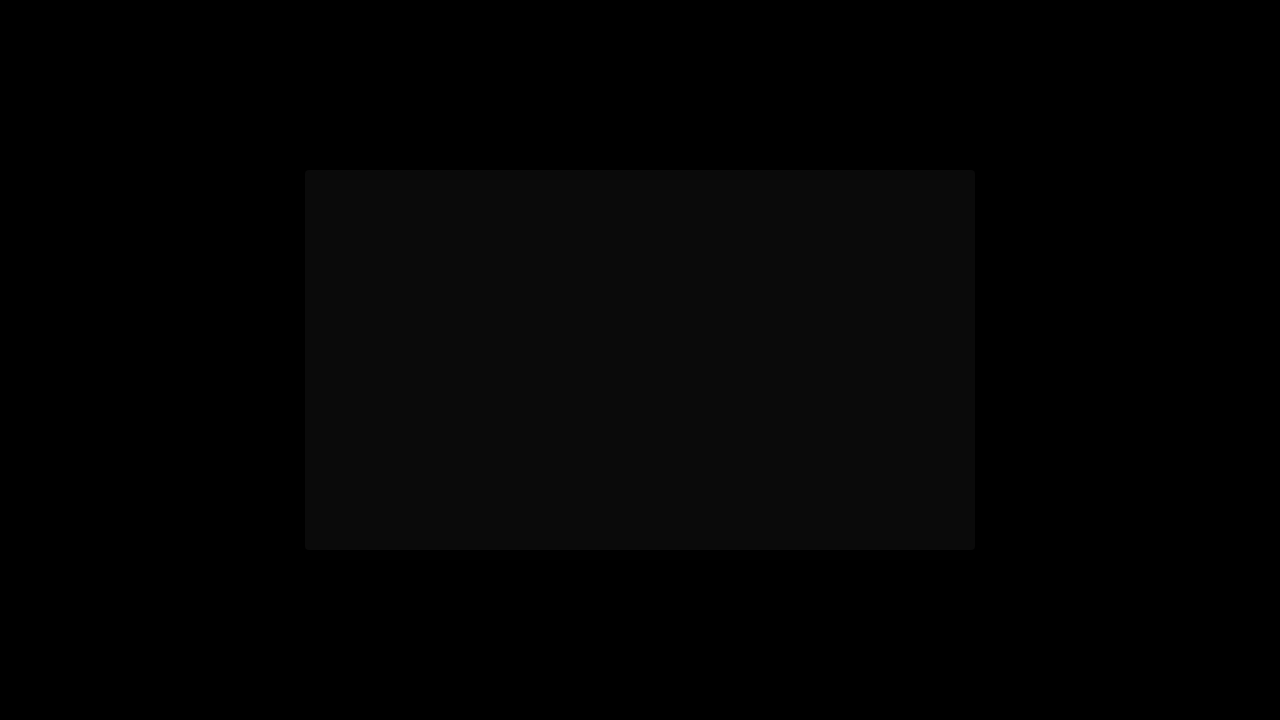

Featured image loaded and displayed in fancybox
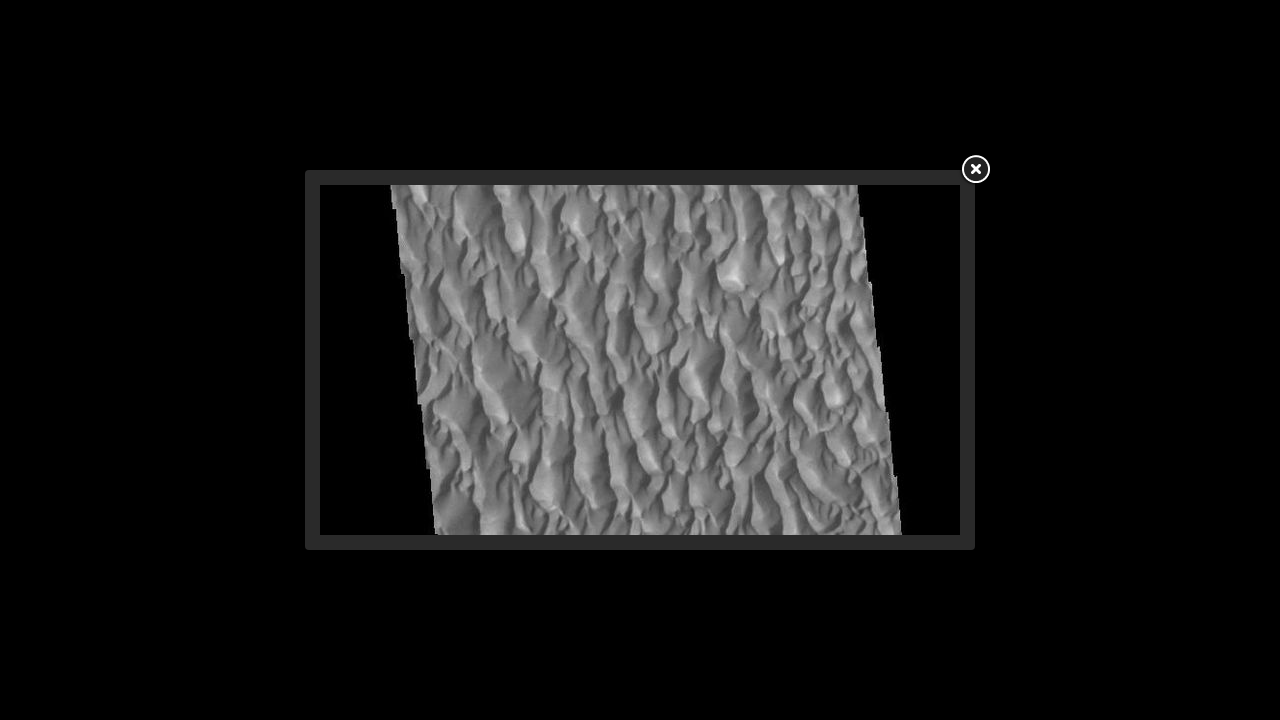

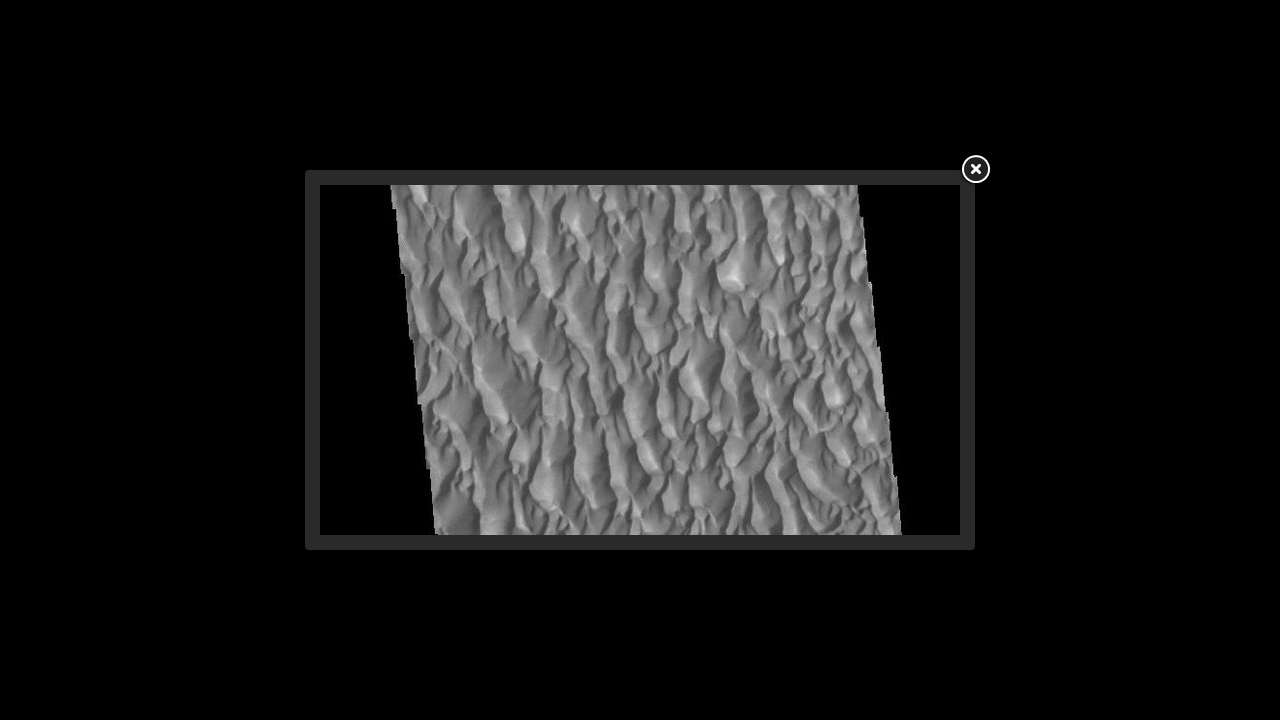